Tests the selectable functionality by clicking on the Selectable link and selecting an item from a list

Starting URL: https://jqueryui.com

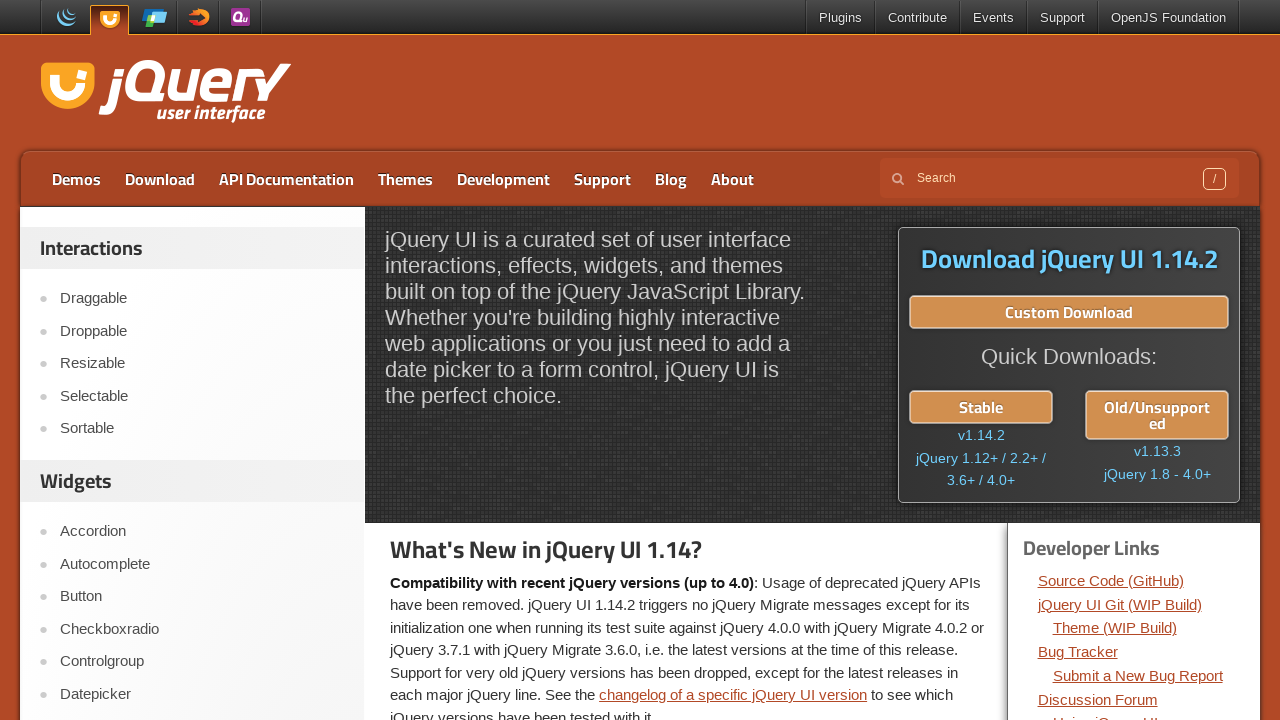

Clicked on the Selectable link at (202, 396) on a:text('Selectable')
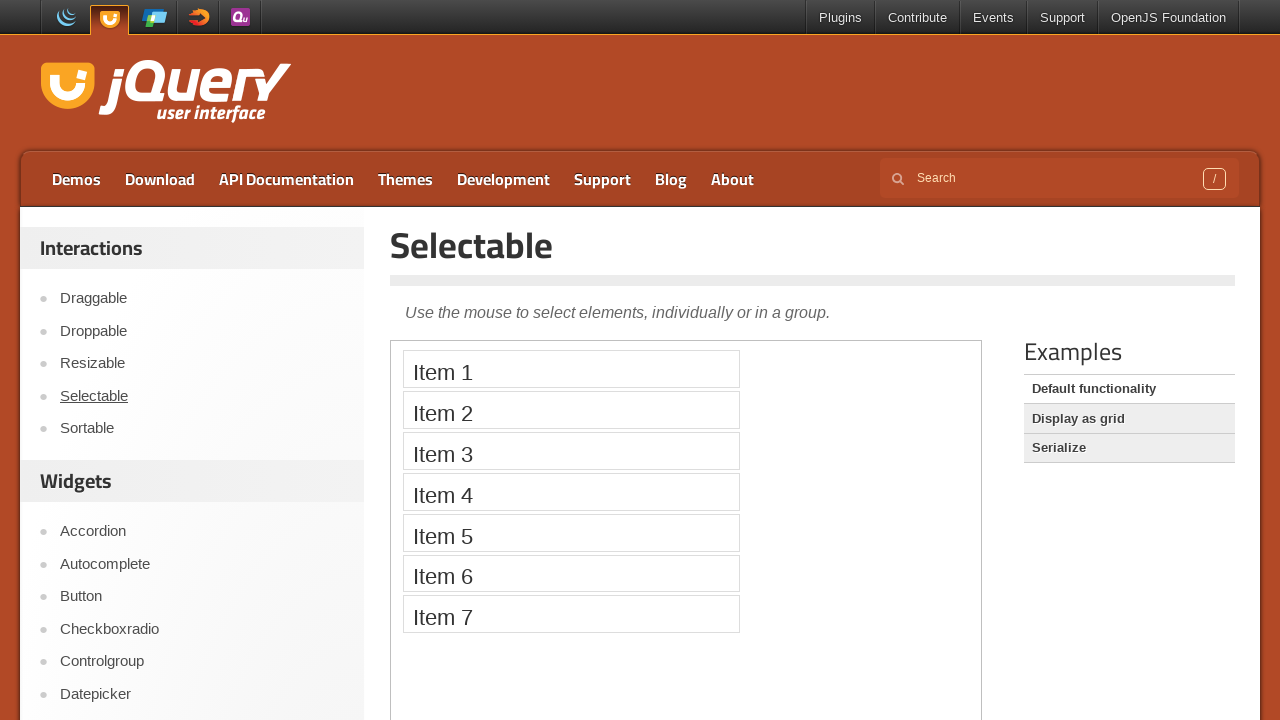

Located the first iframe on the page
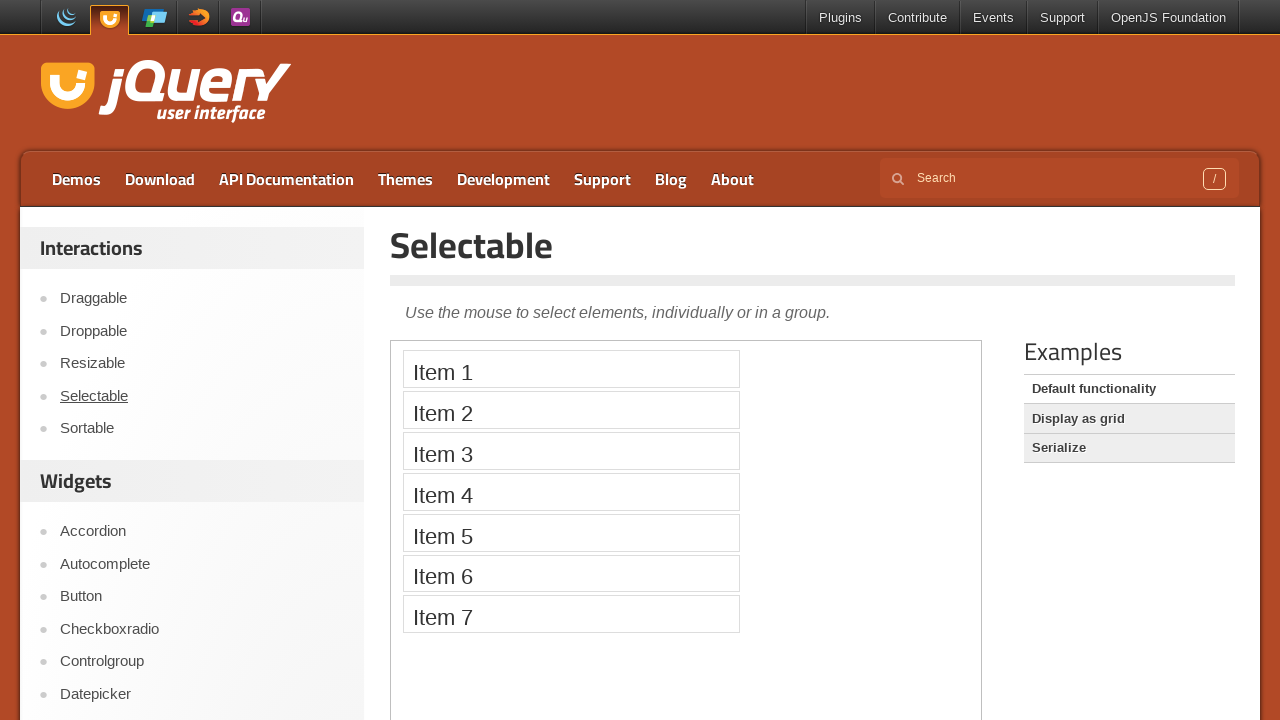

Selected the 5th item from the selectable list at (571, 532) on iframe >> nth=0 >> internal:control=enter-frame >> xpath=//*[@id='selectable']/l
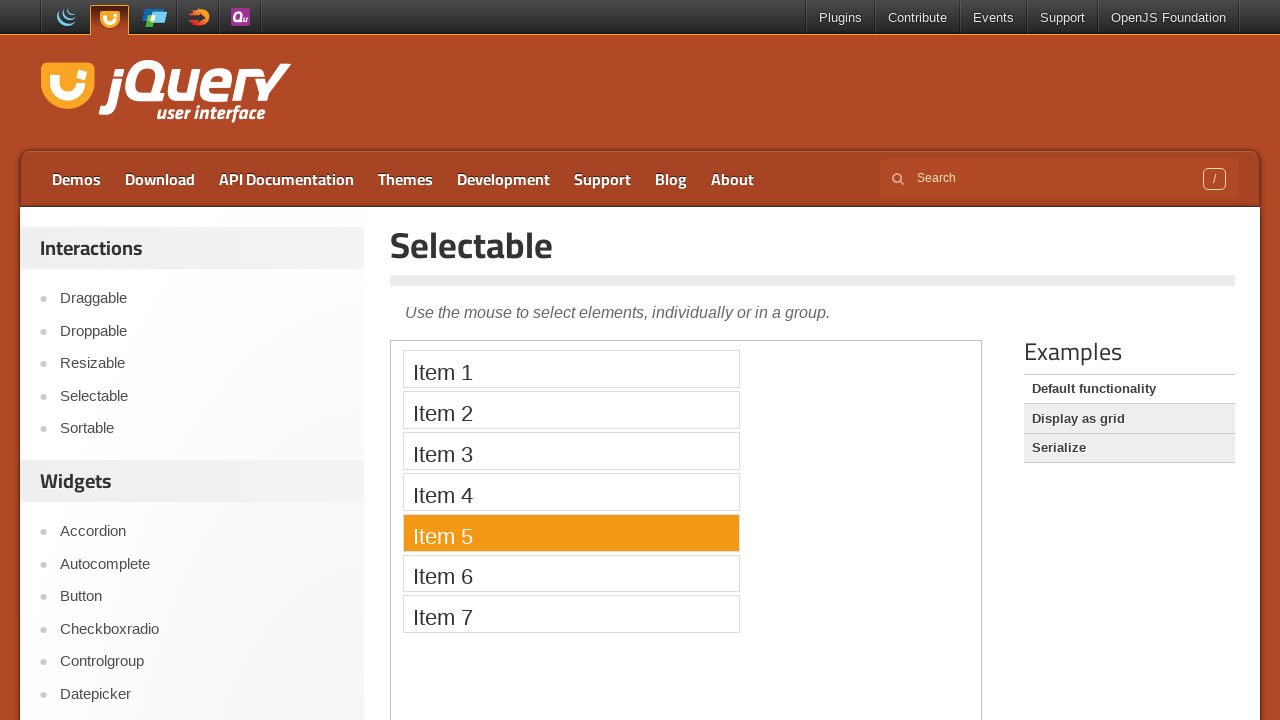

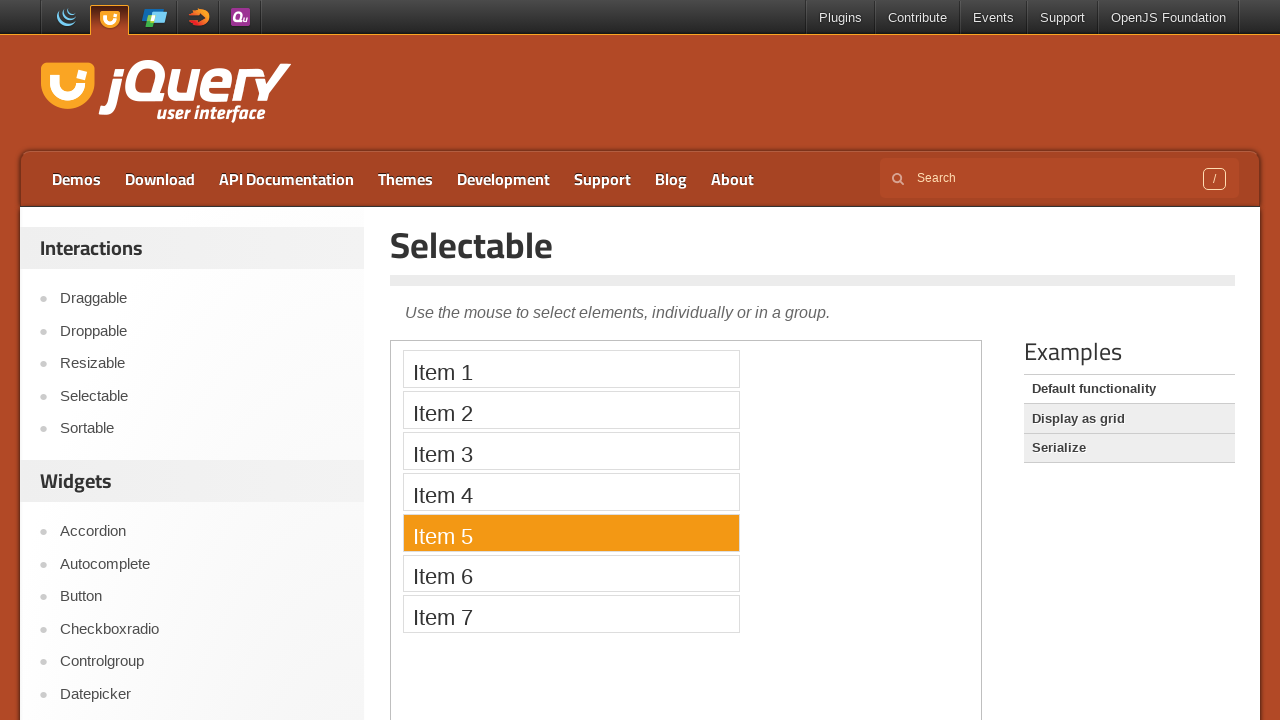